Checks all checkboxes with name 'sports' on the page

Starting URL: http://tizag.com/htmlT/htmlcheckboxes.php

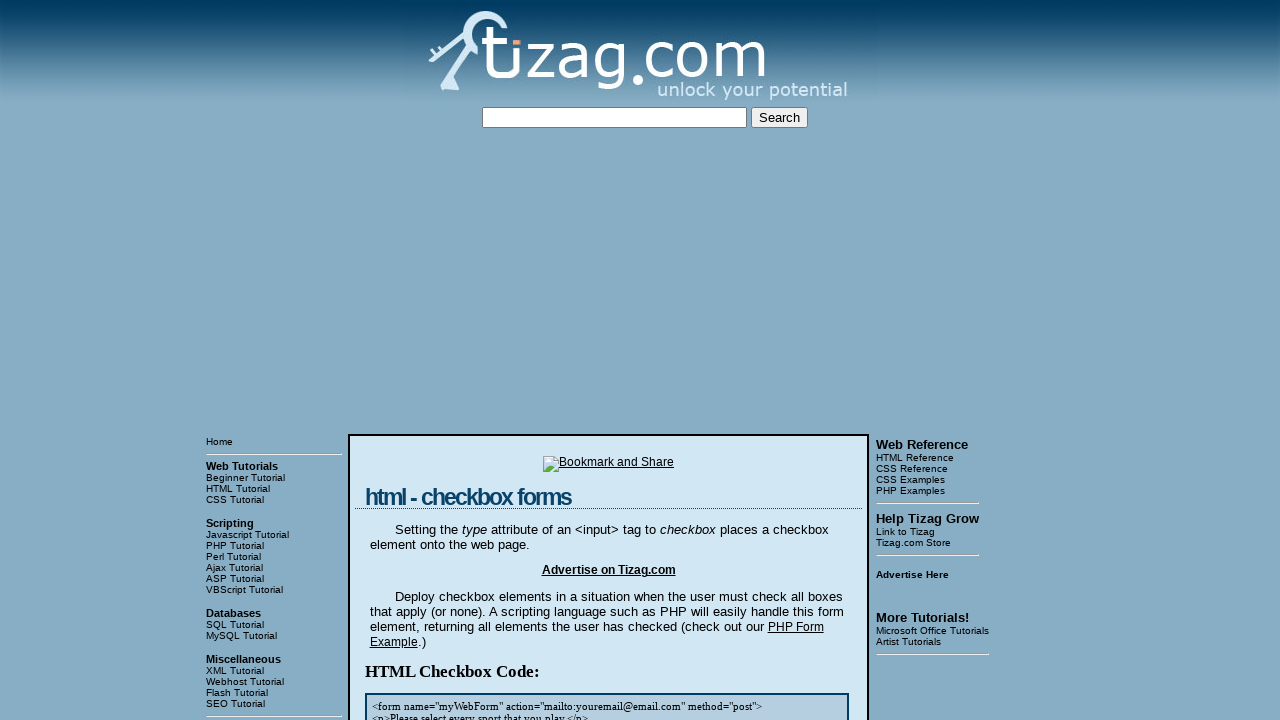

Navigated to checkbox test page
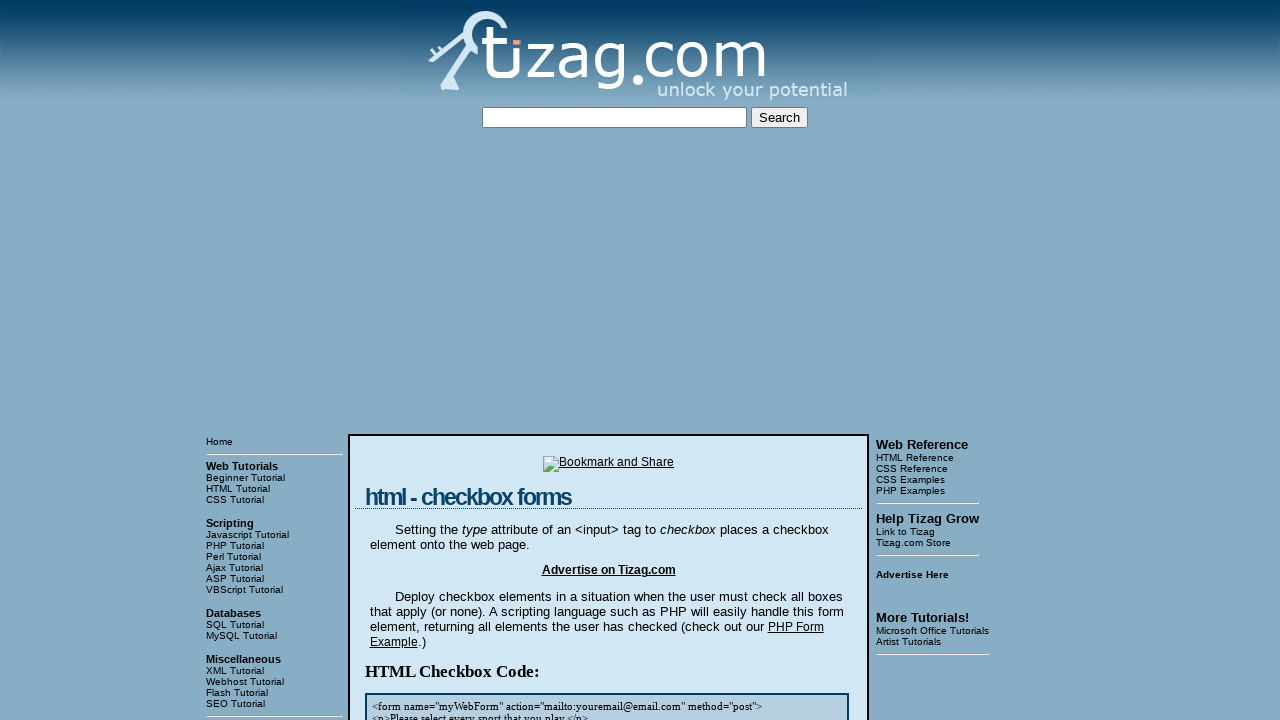

Located all checkboxes with name 'sports'
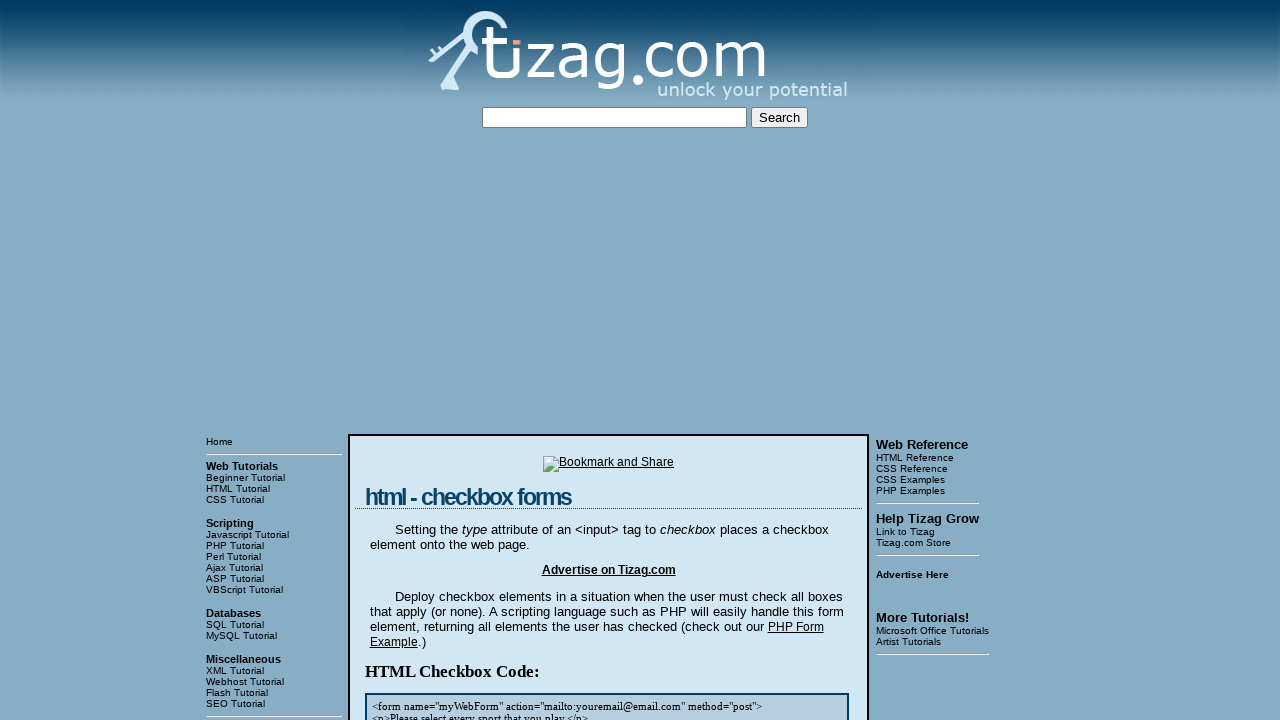

Checked a 'sports' checkbox at (422, 360) on input[name='sports'] >> nth=0
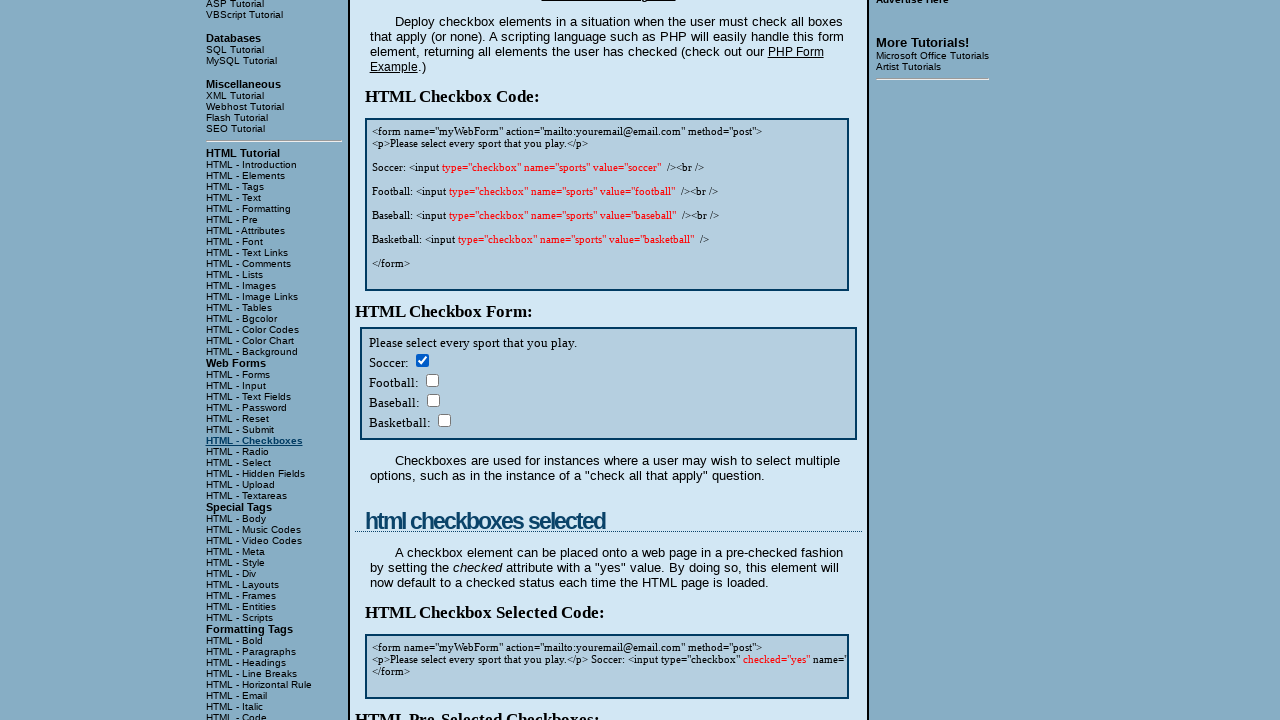

Checked a 'sports' checkbox at (432, 380) on input[name='sports'] >> nth=1
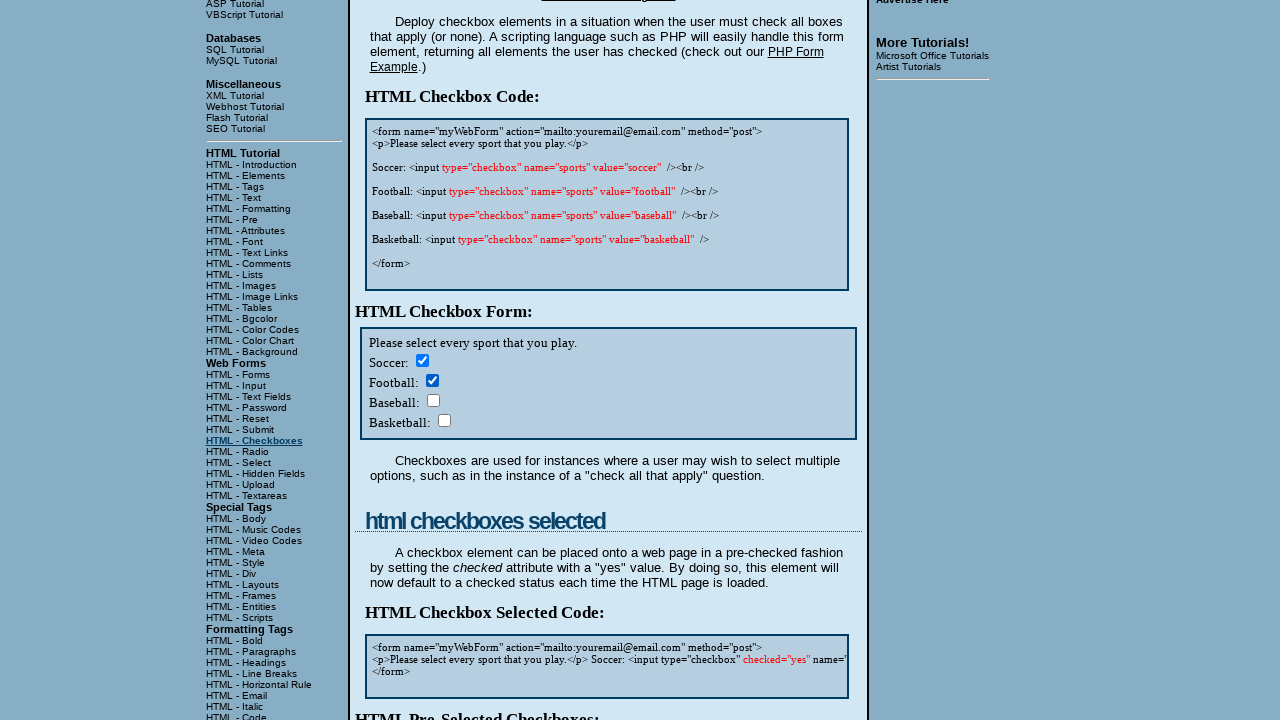

Checked a 'sports' checkbox at (433, 400) on input[name='sports'] >> nth=2
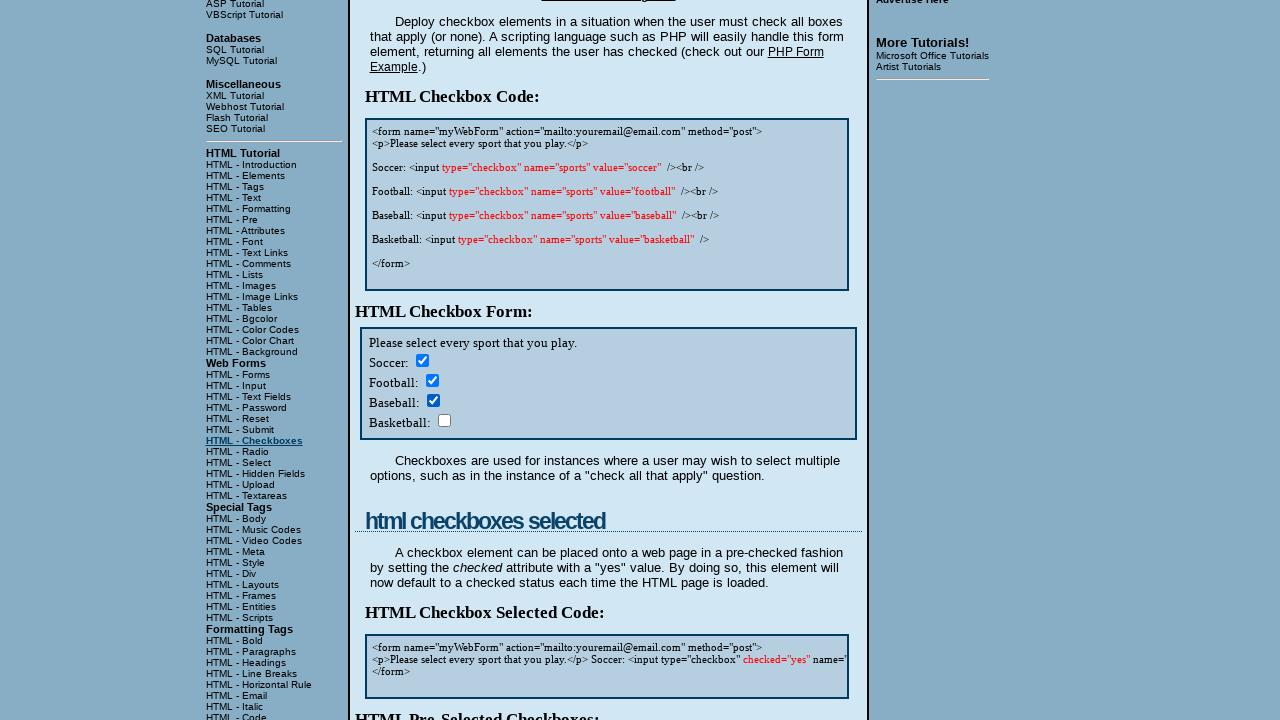

Checked a 'sports' checkbox at (444, 420) on input[name='sports'] >> nth=3
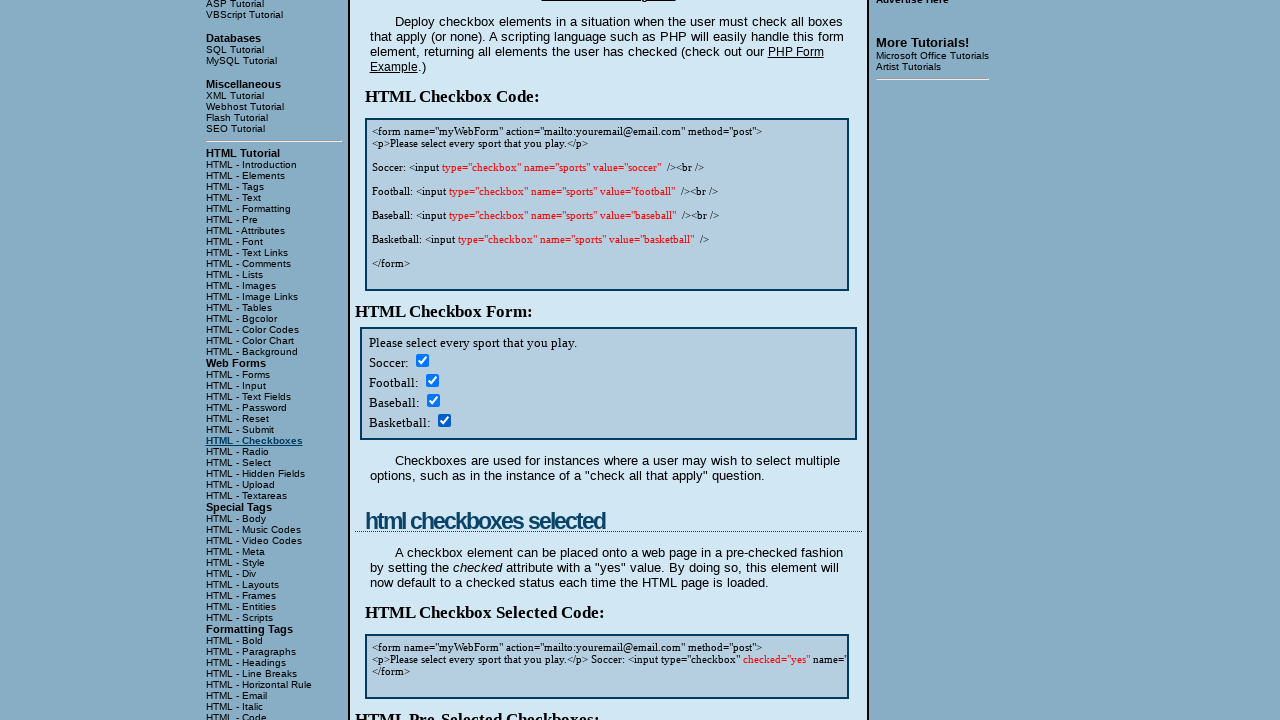

Checked a 'sports' checkbox on input[name='sports'] >> nth=4
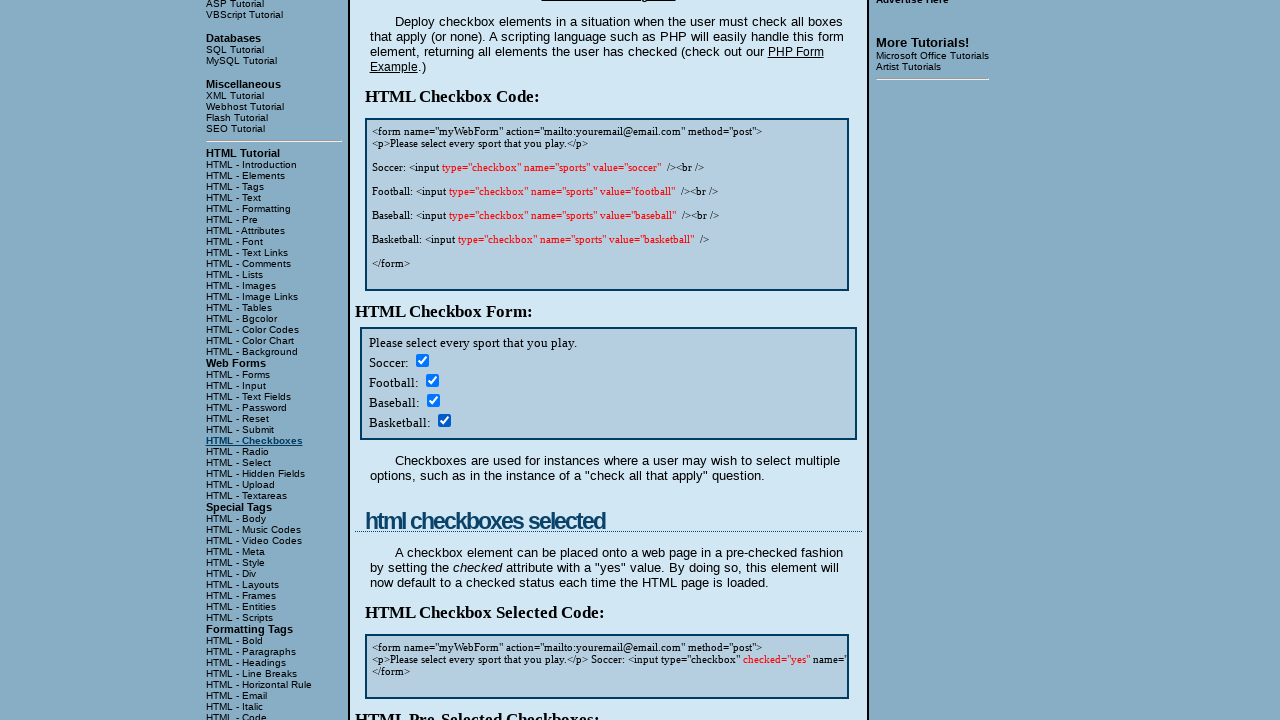

Checked a 'sports' checkbox at (432, 360) on input[name='sports'] >> nth=5
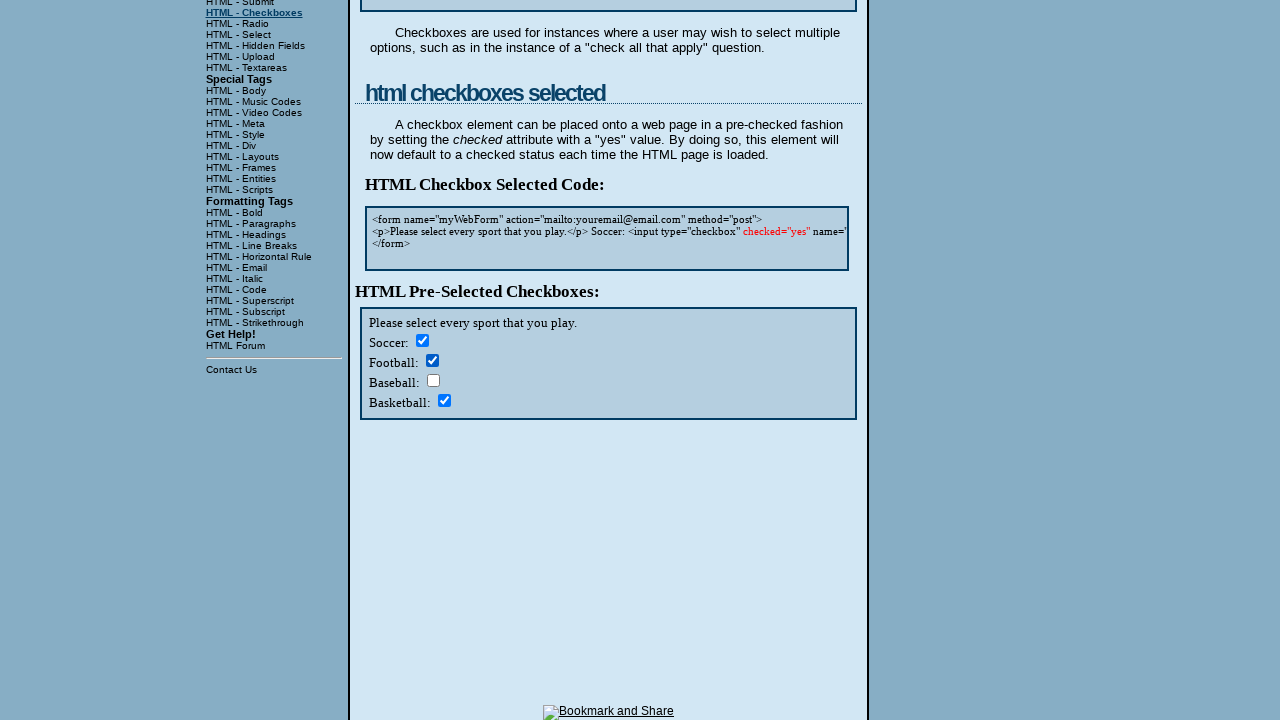

Checked a 'sports' checkbox at (433, 380) on input[name='sports'] >> nth=6
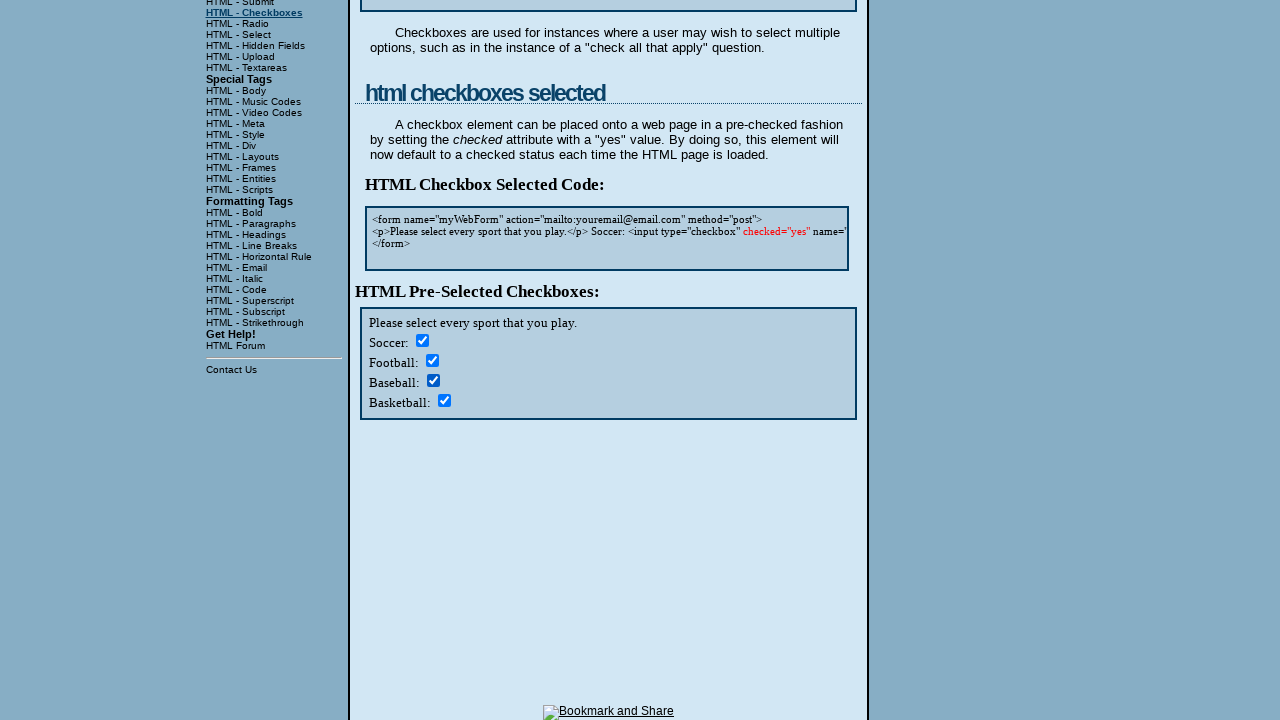

Checked a 'sports' checkbox on input[name='sports'] >> nth=7
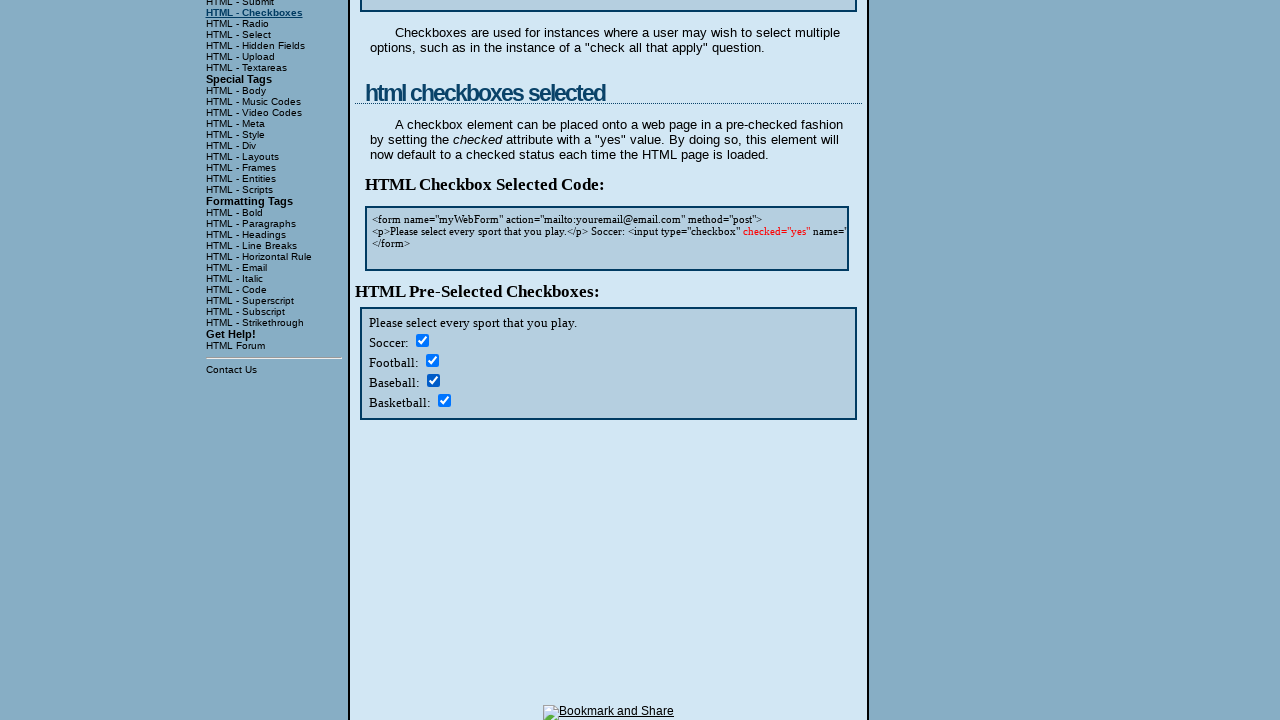

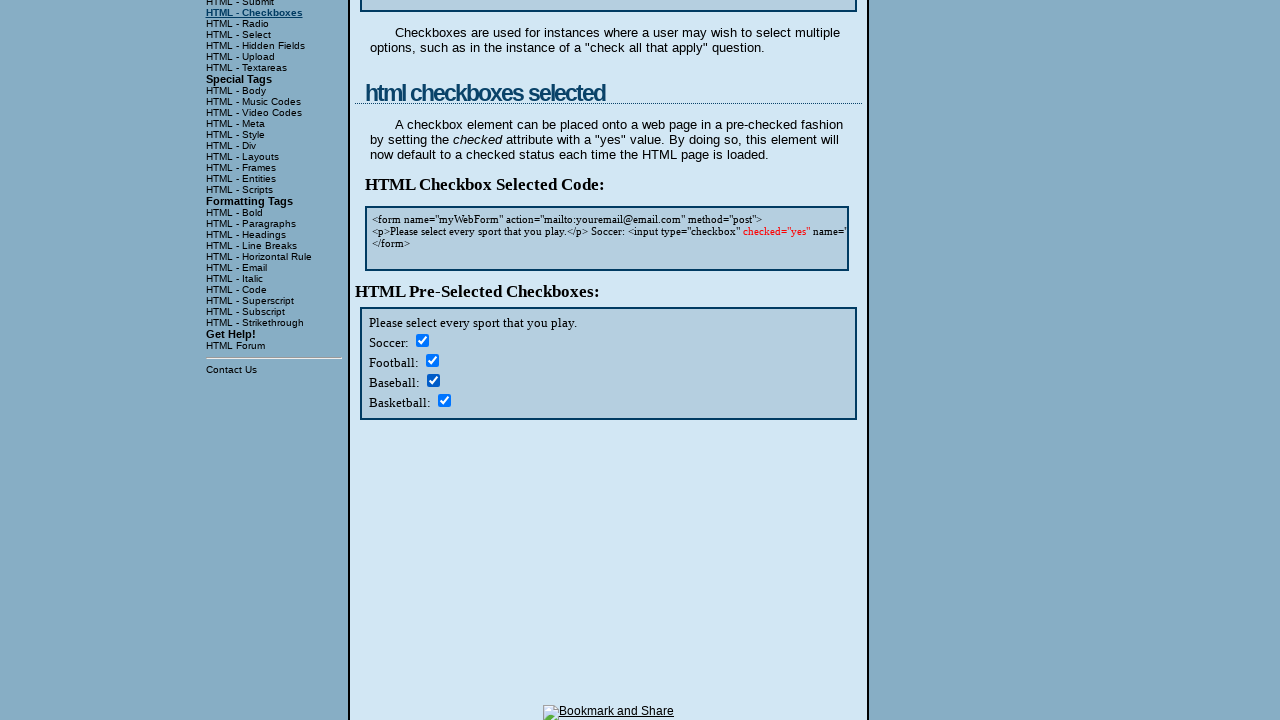